Tests drag and drop functionality by dragging an image element and dropping it into a target box element

Starting URL: https://formy-project.herokuapp.com/dragdrop

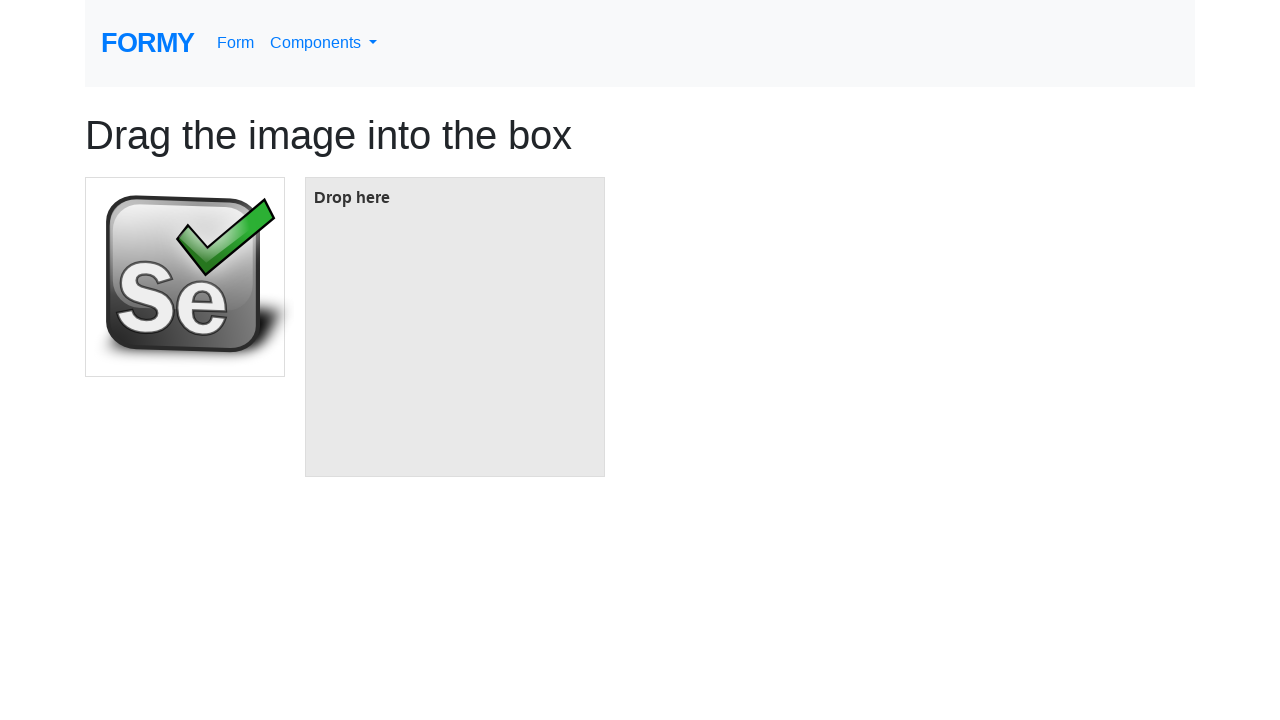

Located the image element to drag
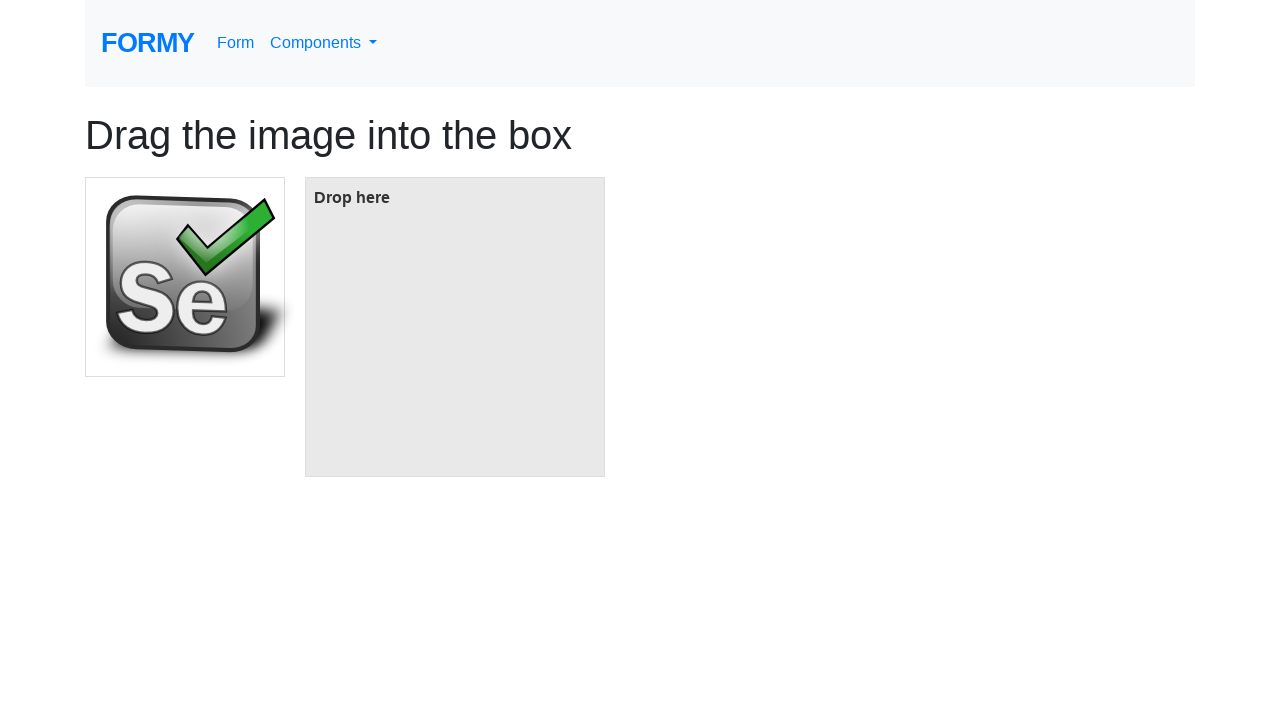

Located the target box element for drop
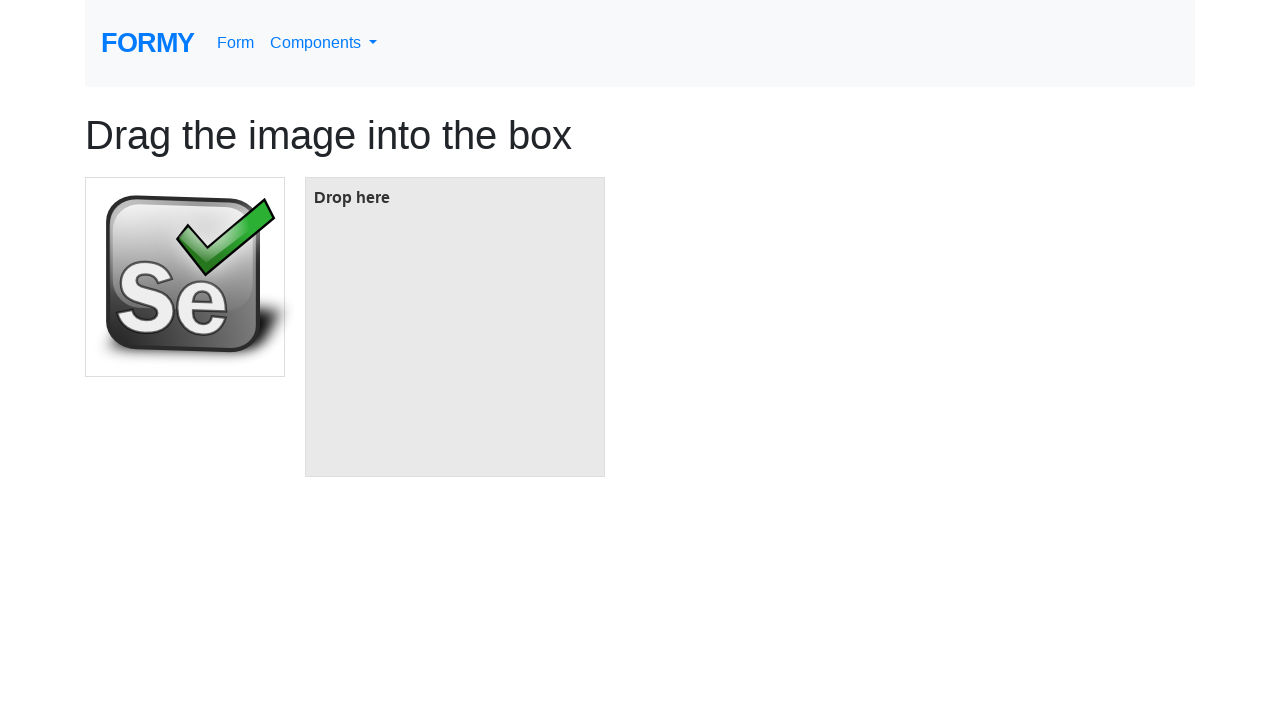

Dragged image element and dropped it into target box at (455, 327)
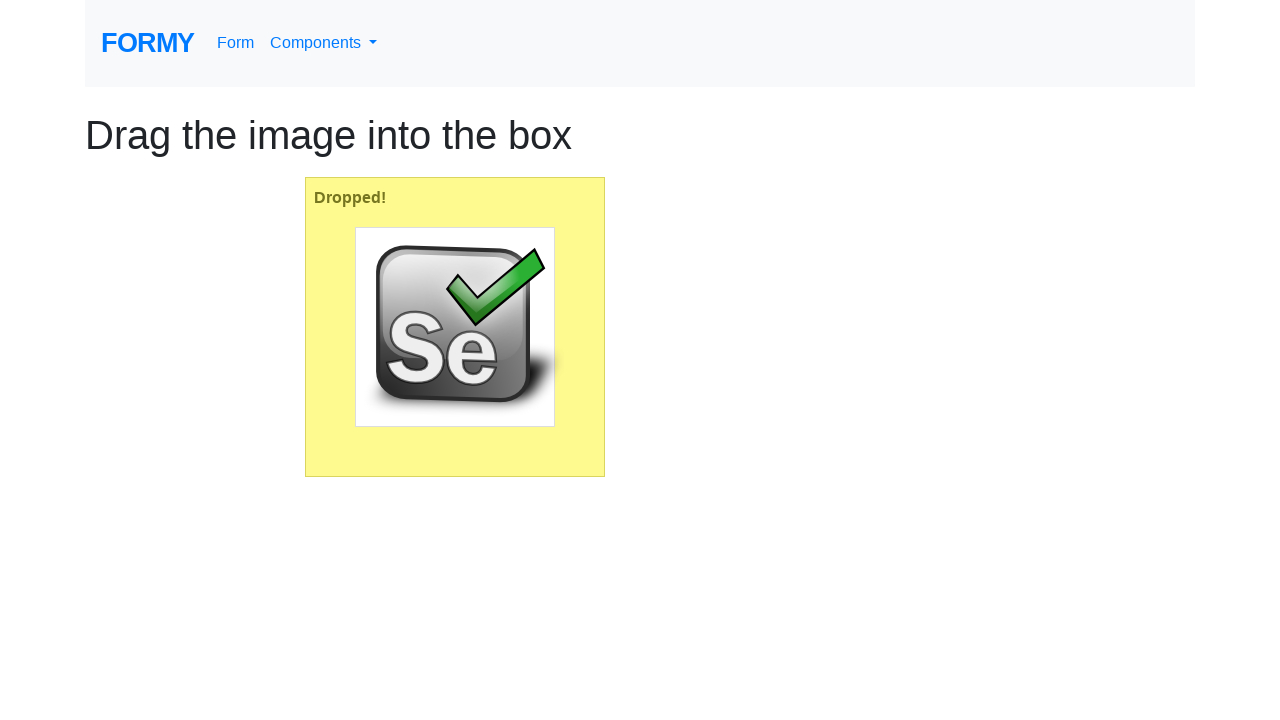

Waited 1 second for drag and drop action to complete
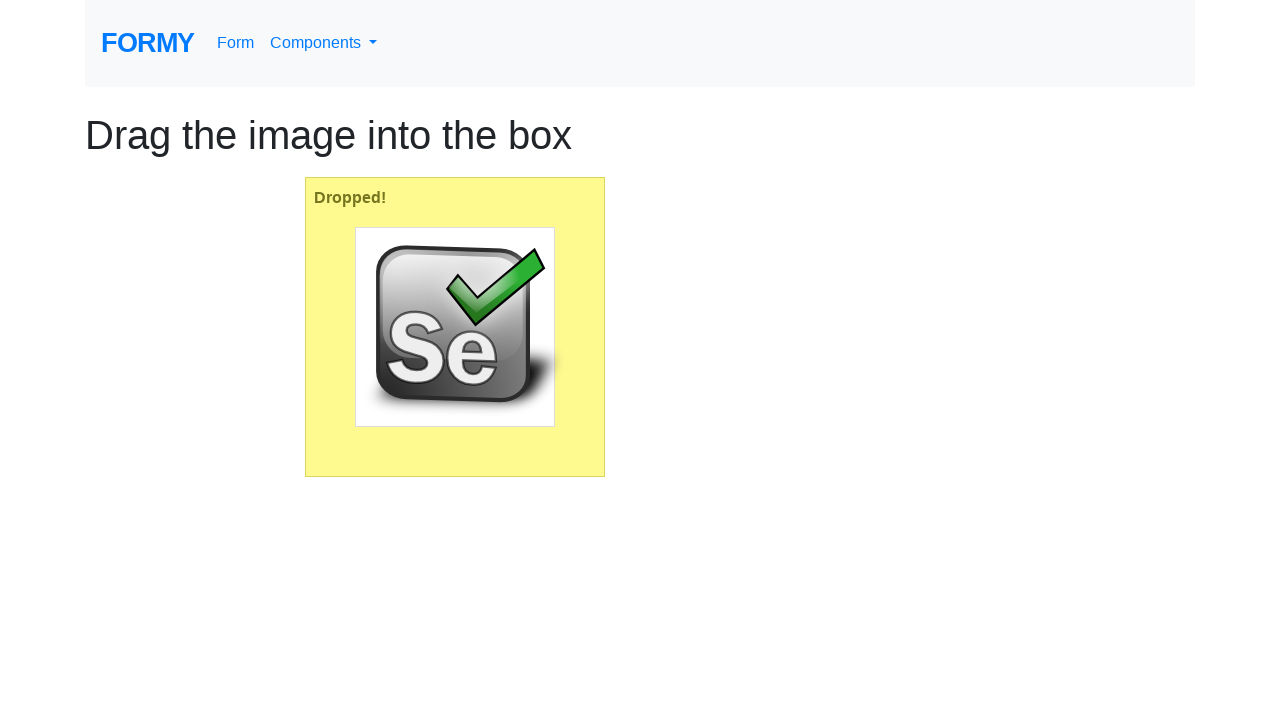

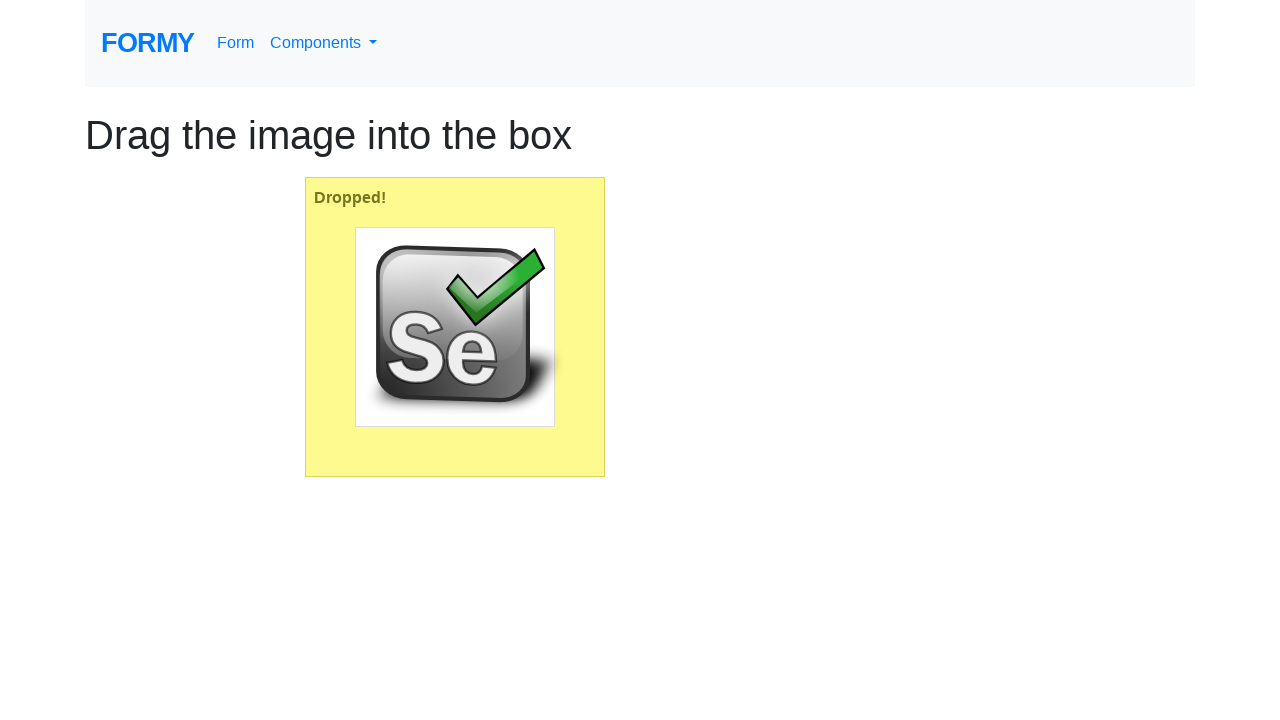